Tests browser window handling by clicking a link that opens a new window, switching to the new window, verifying the title, and switching back to the original window.

Starting URL: http://the-internet.herokuapp.com/windows

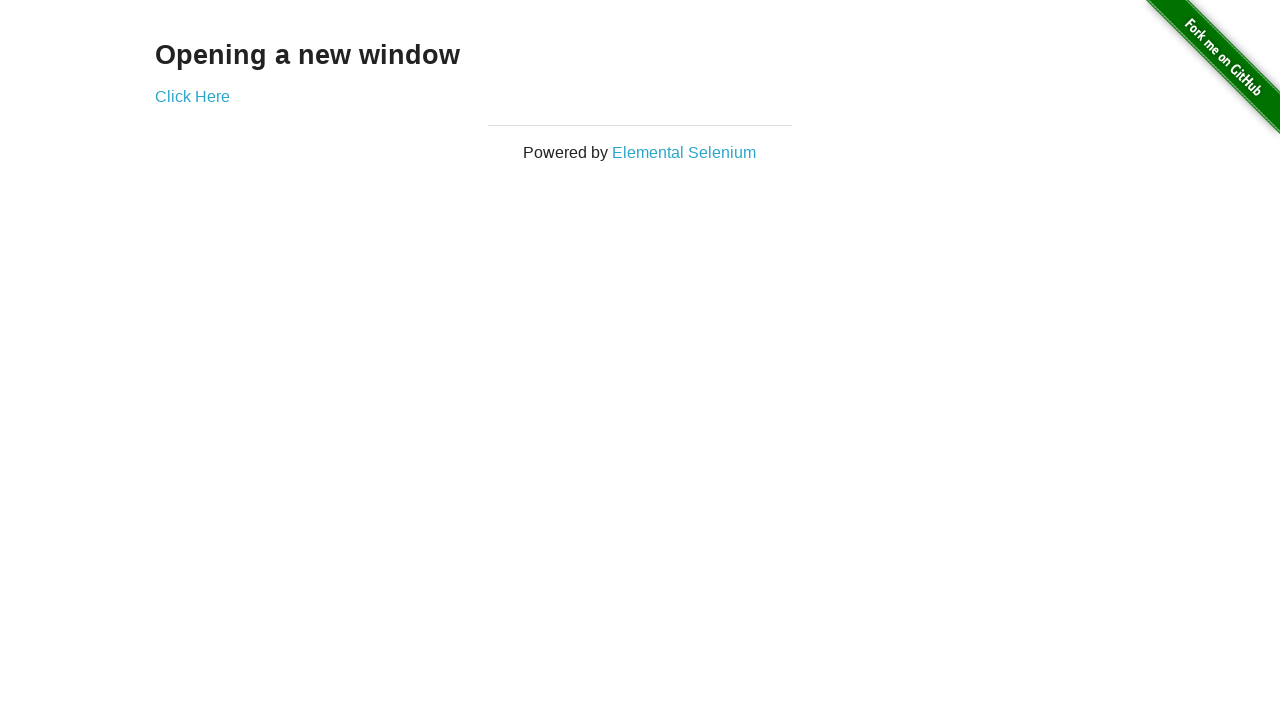

Verified initial page title is 'The Internet'
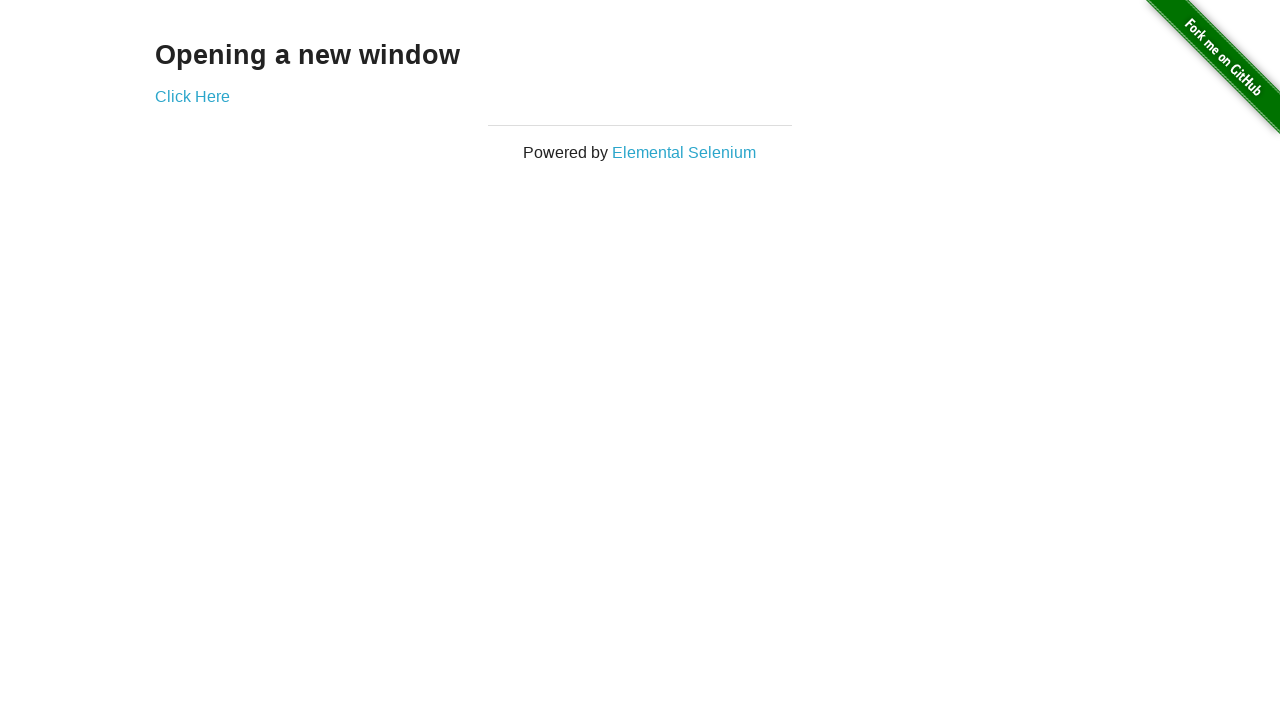

Stored reference to original page
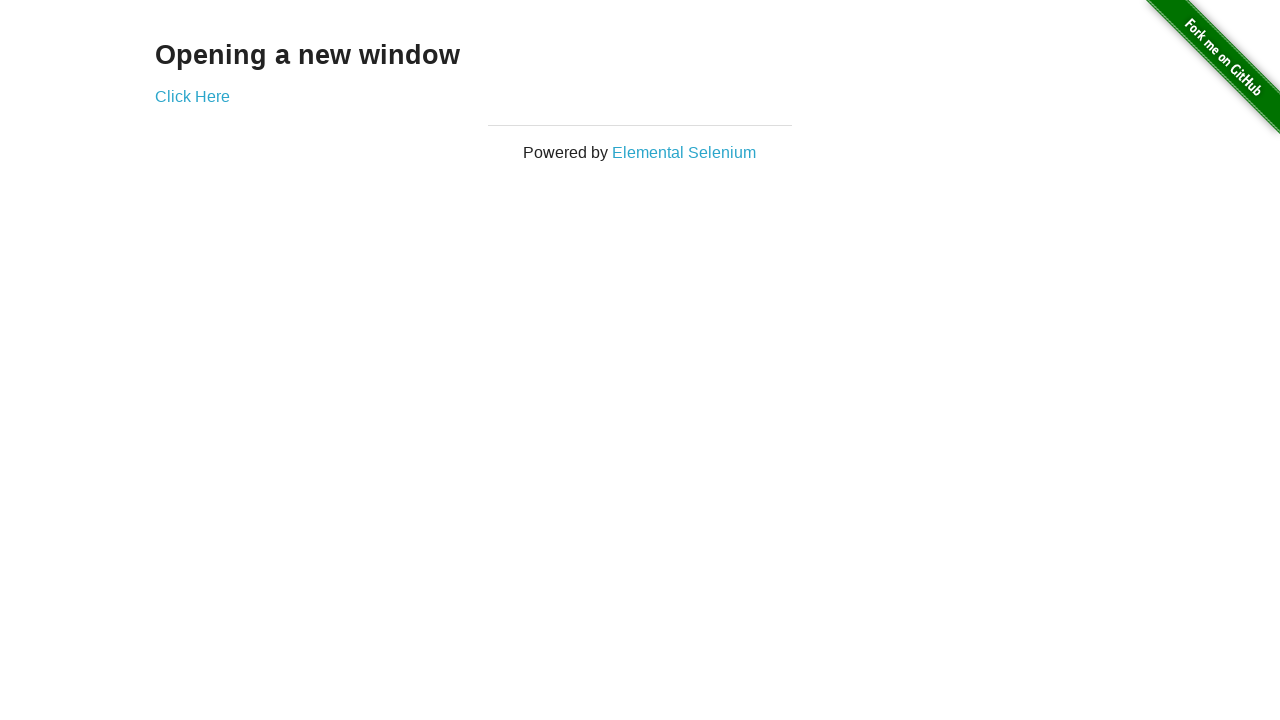

Clicked 'Click Here' link to open new window at (192, 96) on xpath=//a[contains(text(),'Click Here')]
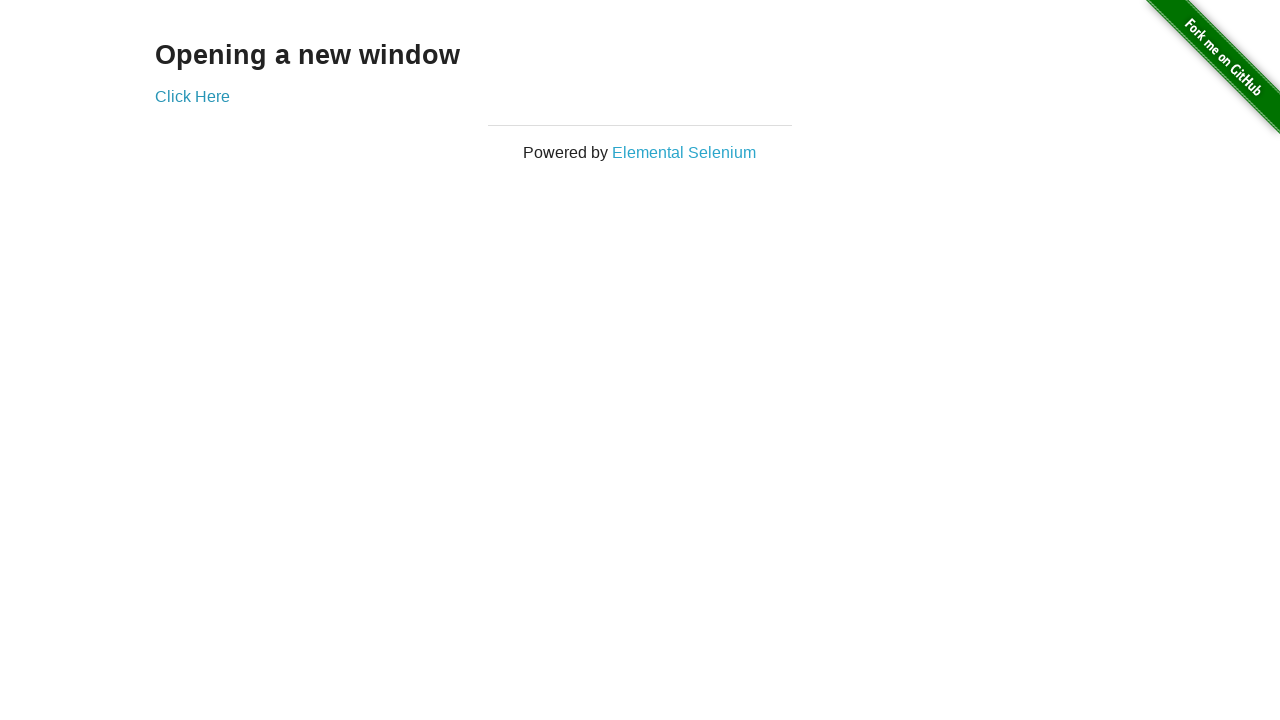

Captured reference to newly opened window
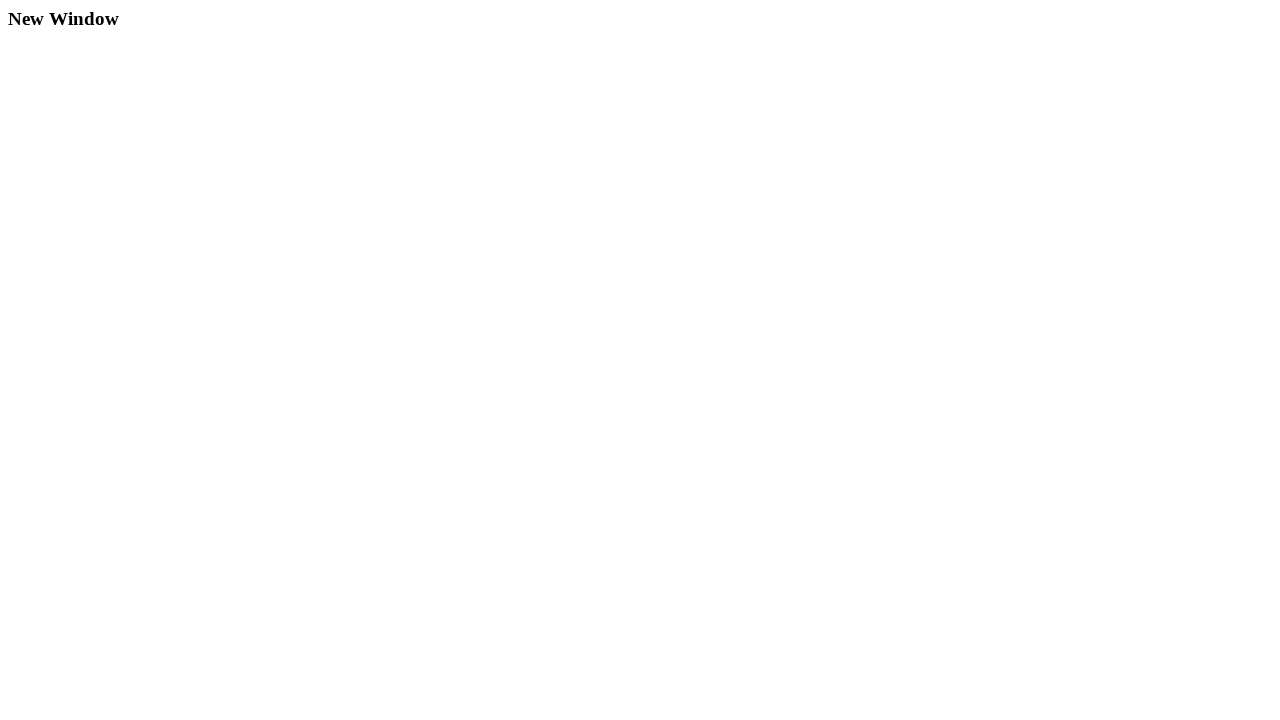

New window finished loading
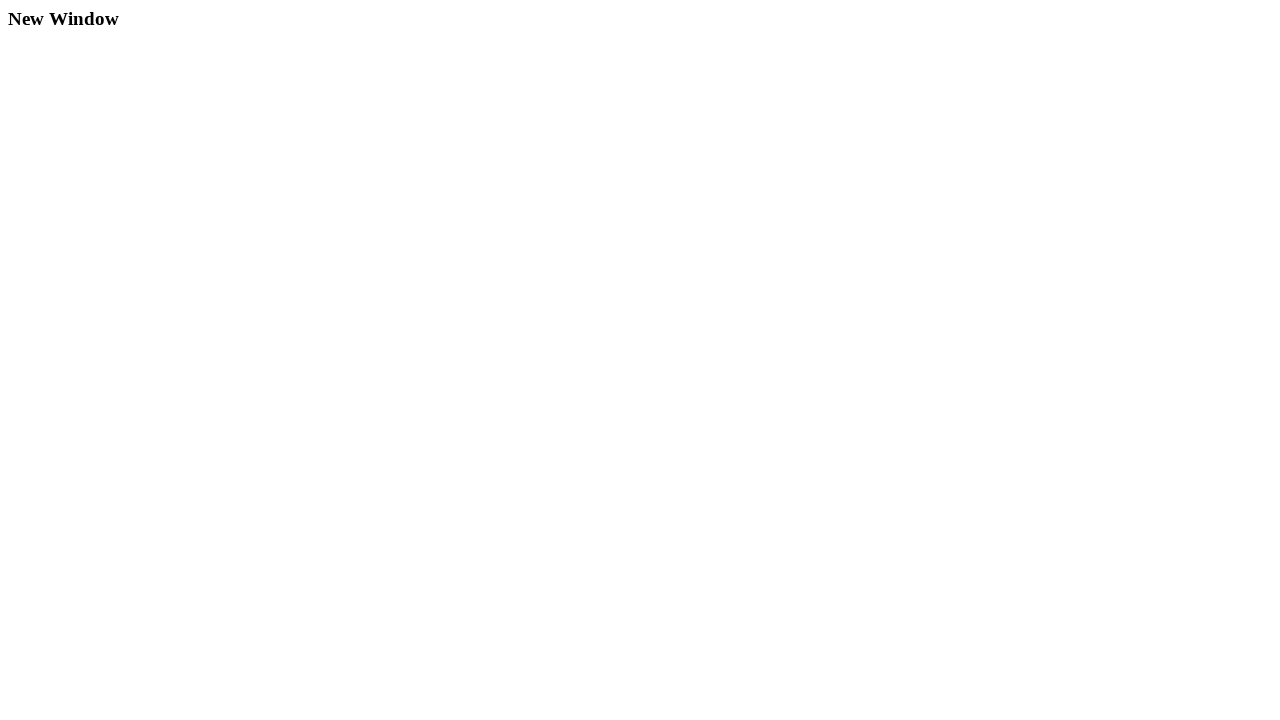

Verified new window title: 'New Window'
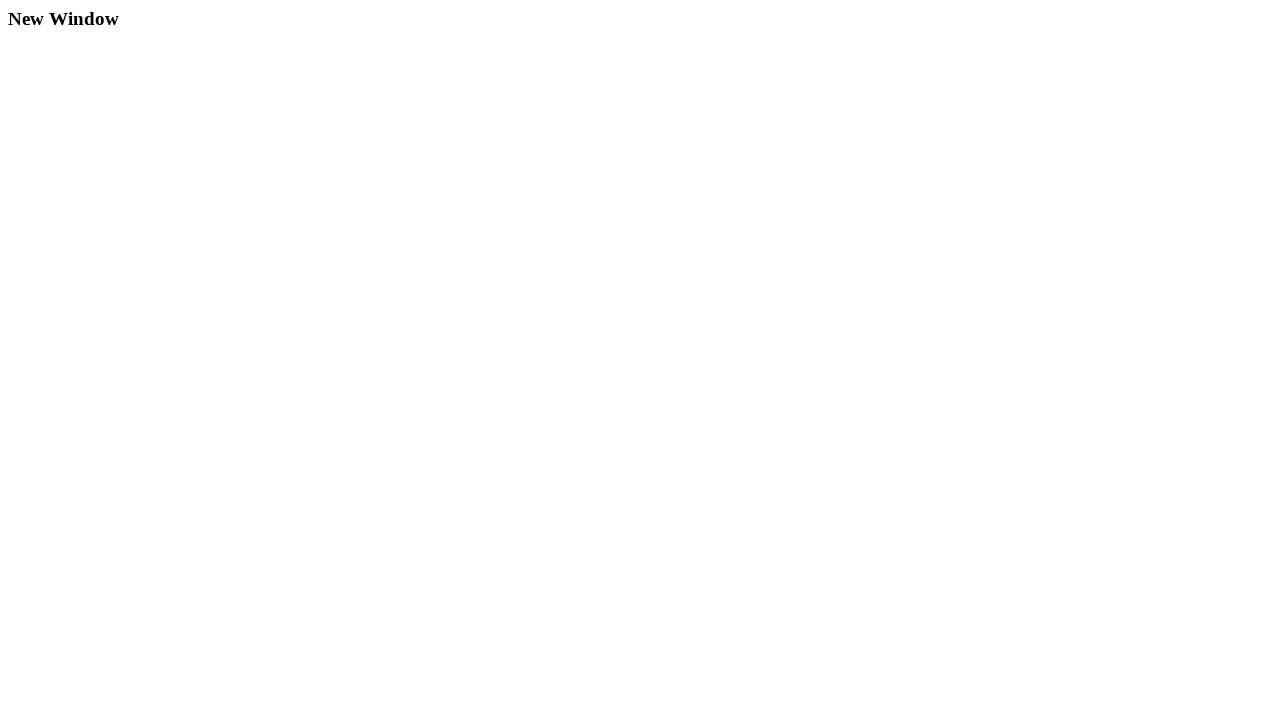

Verified original window title: 'The Internet'
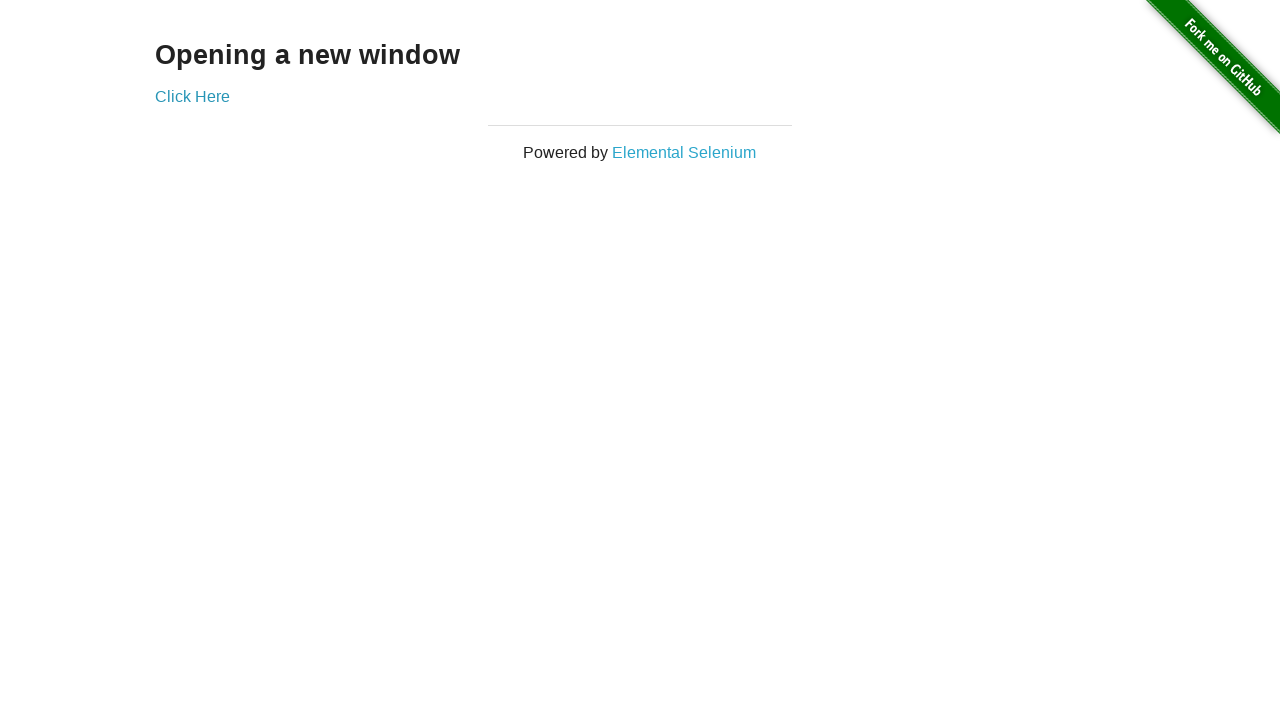

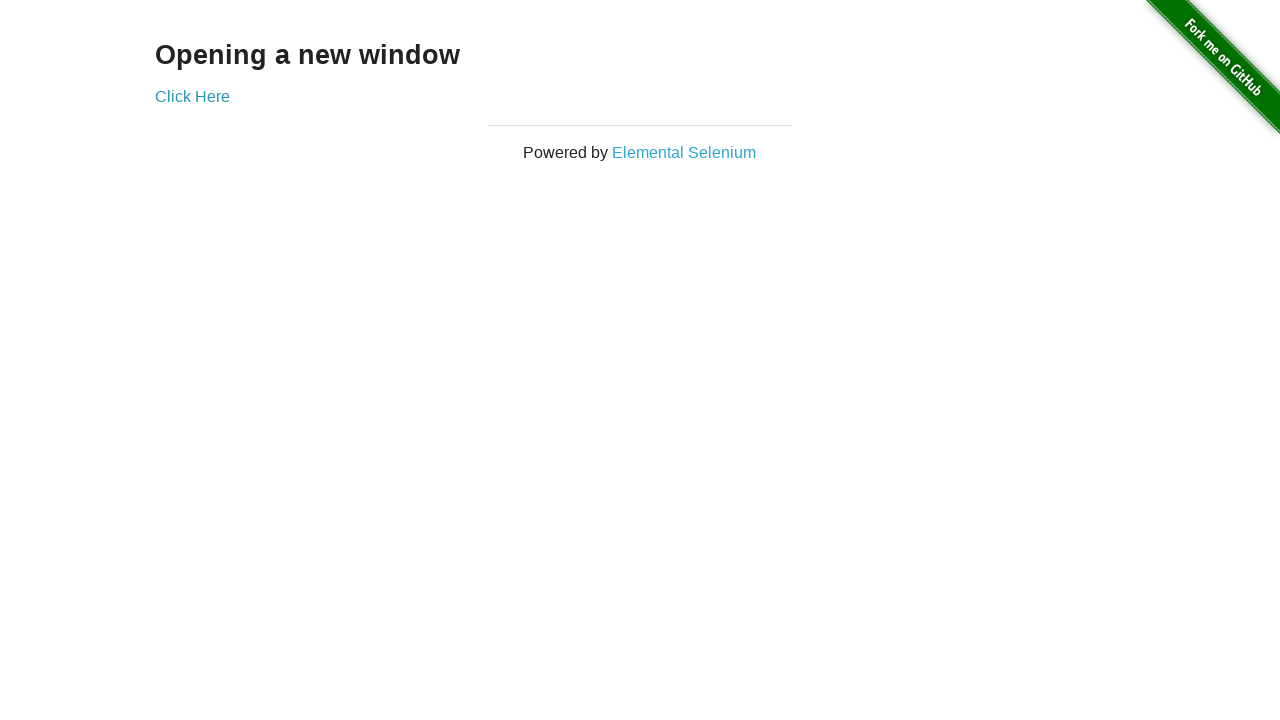